Tests the todo list functionality on AngularJS homepage by adding a new todo item and marking it as complete

Starting URL: https://angularjs.org

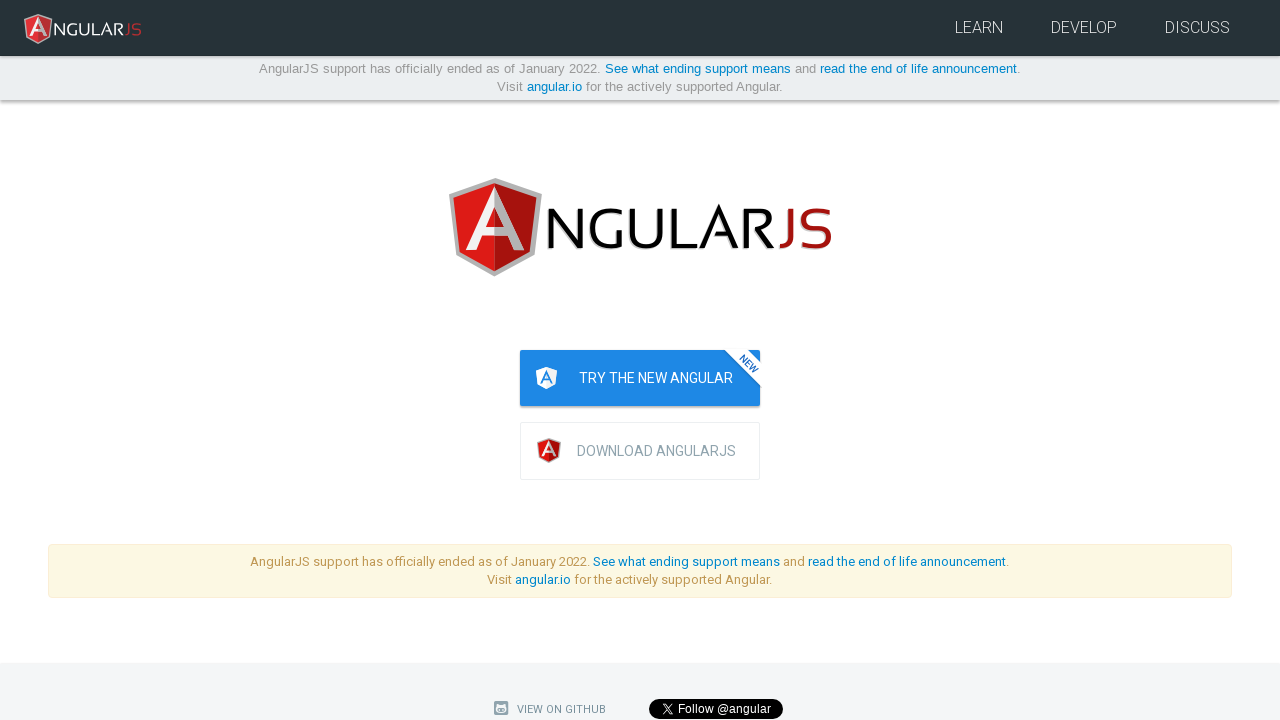

Navigated to AngularJS homepage
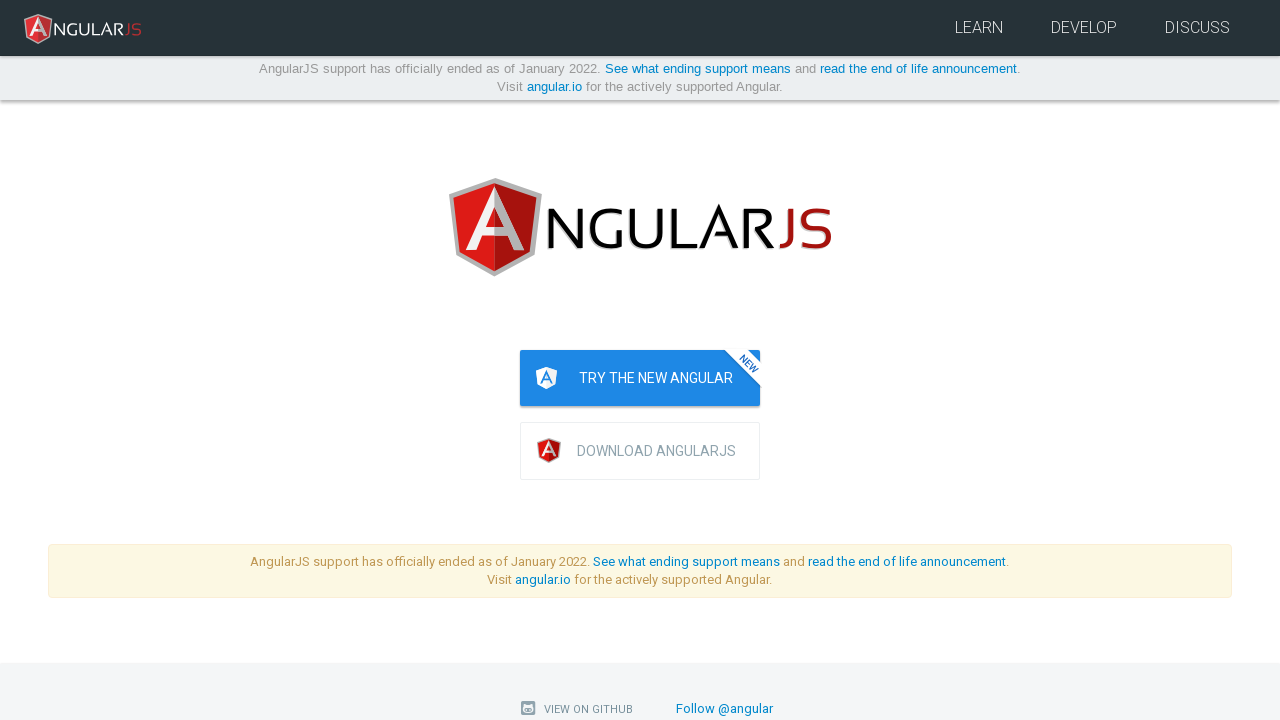

Filled todo input field with 'write first protractor test' on [ng-model="todoList.todoText"]
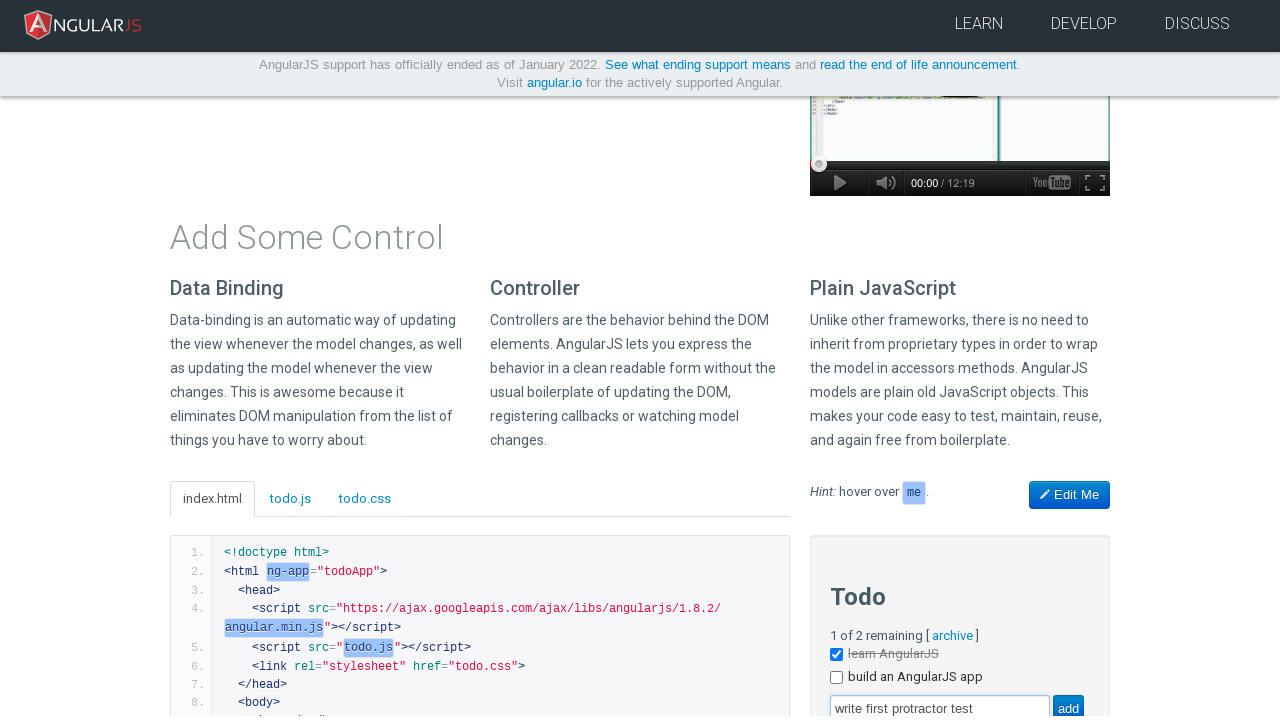

Clicked add button to create new todo at (1068, 706) on [value="add"]
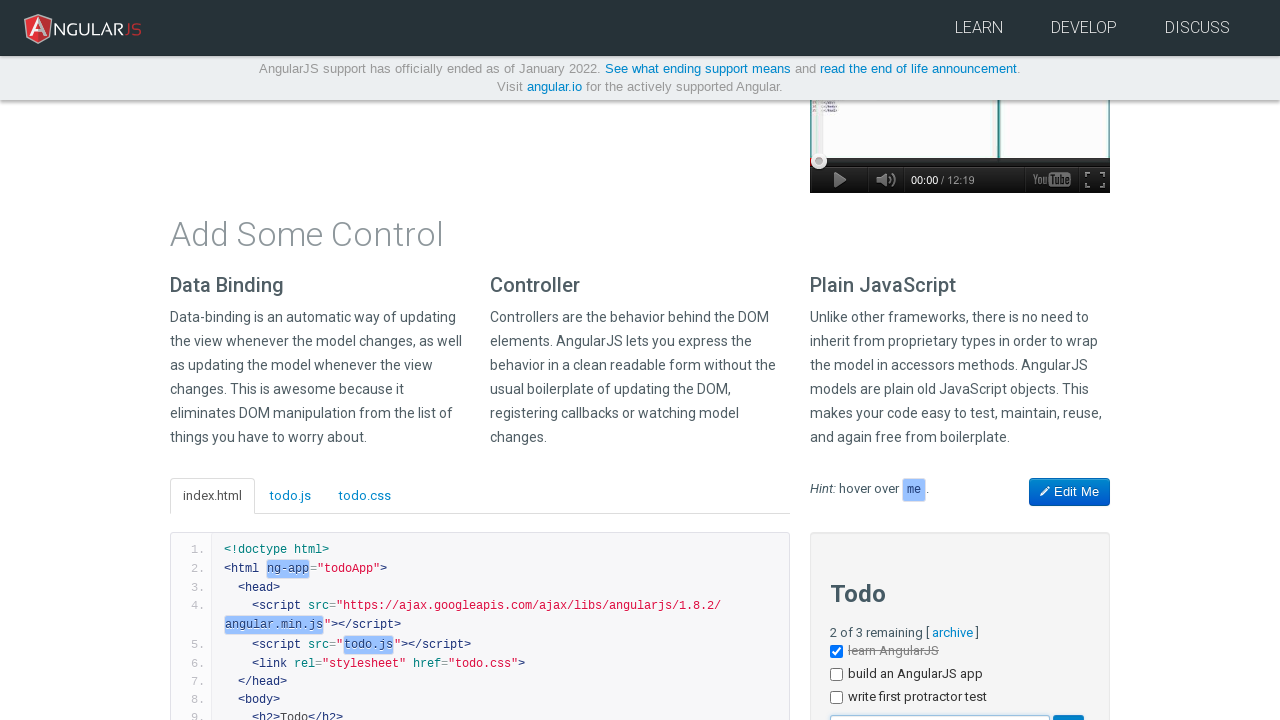

New todo item appeared in the list
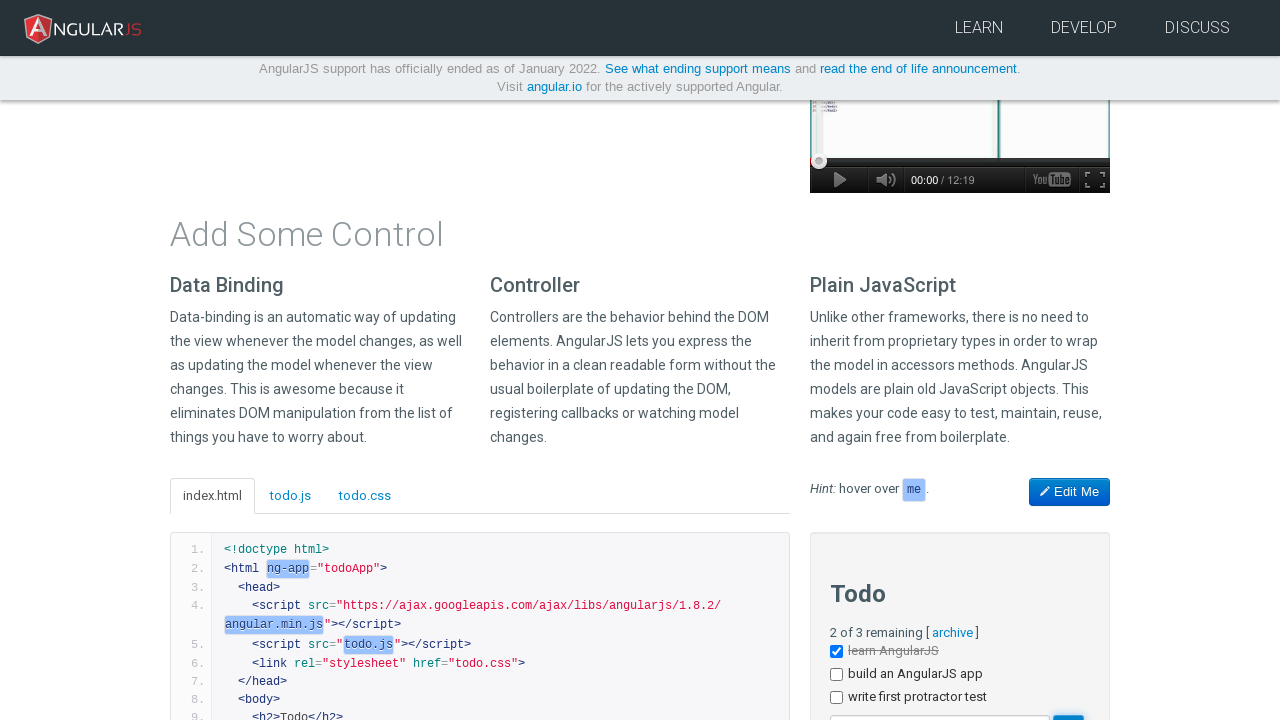

Clicked checkbox to mark todo as complete at (836, 698) on [ng-repeat="todo in todoList.todos"] >> nth=2 >> input[type="checkbox"]
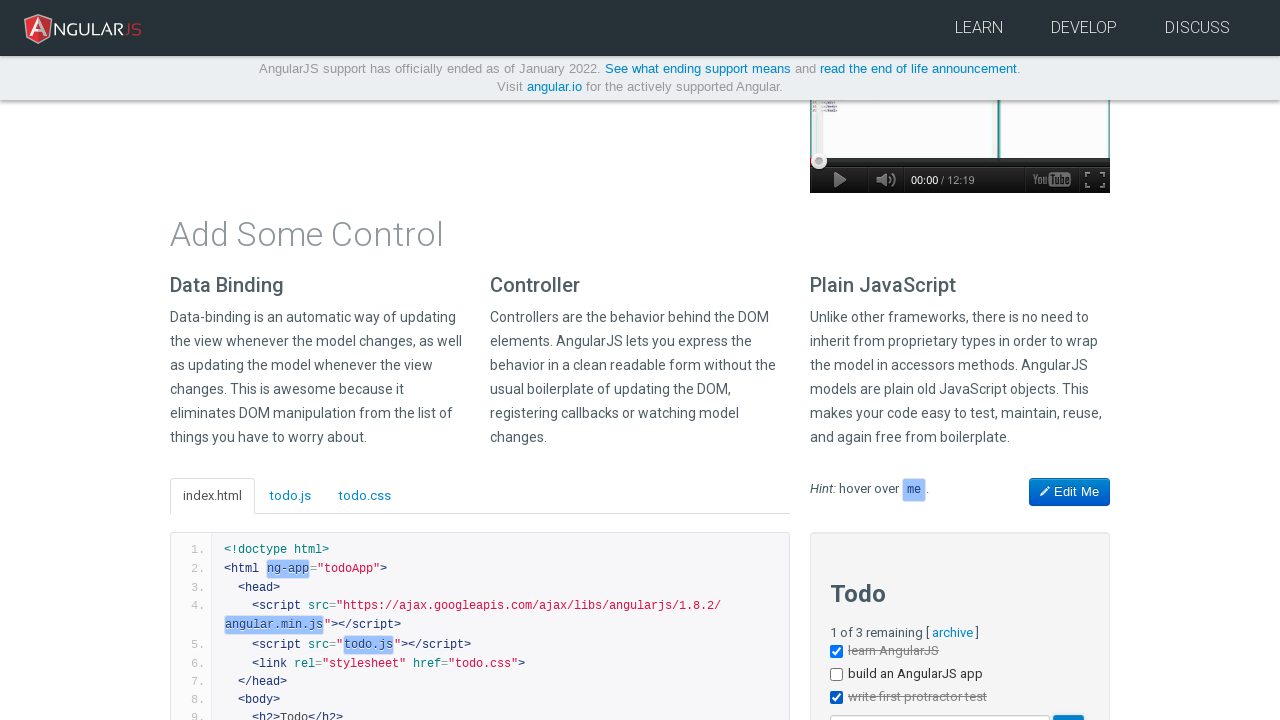

Verified todo item is marked as complete
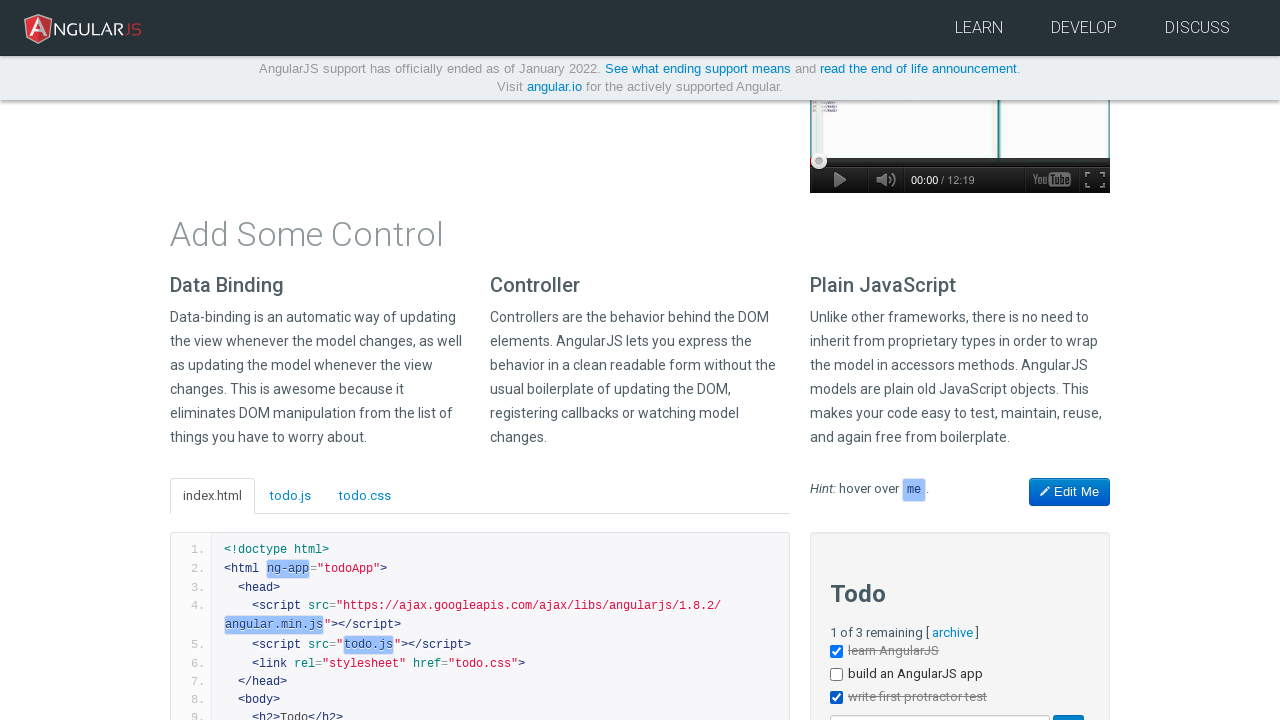

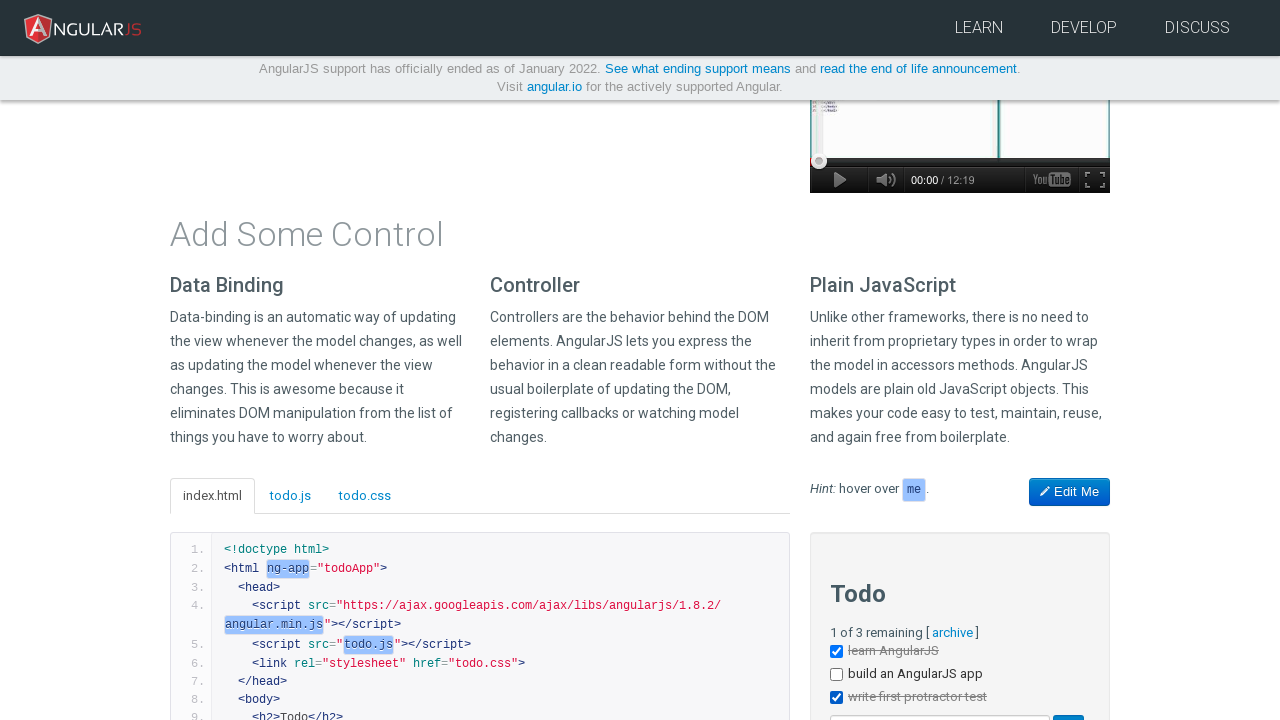